Scrolls through the Python.org homepage in increments, simulating a user viewing the entire page content from top to bottom.

Starting URL: https://www.python.org

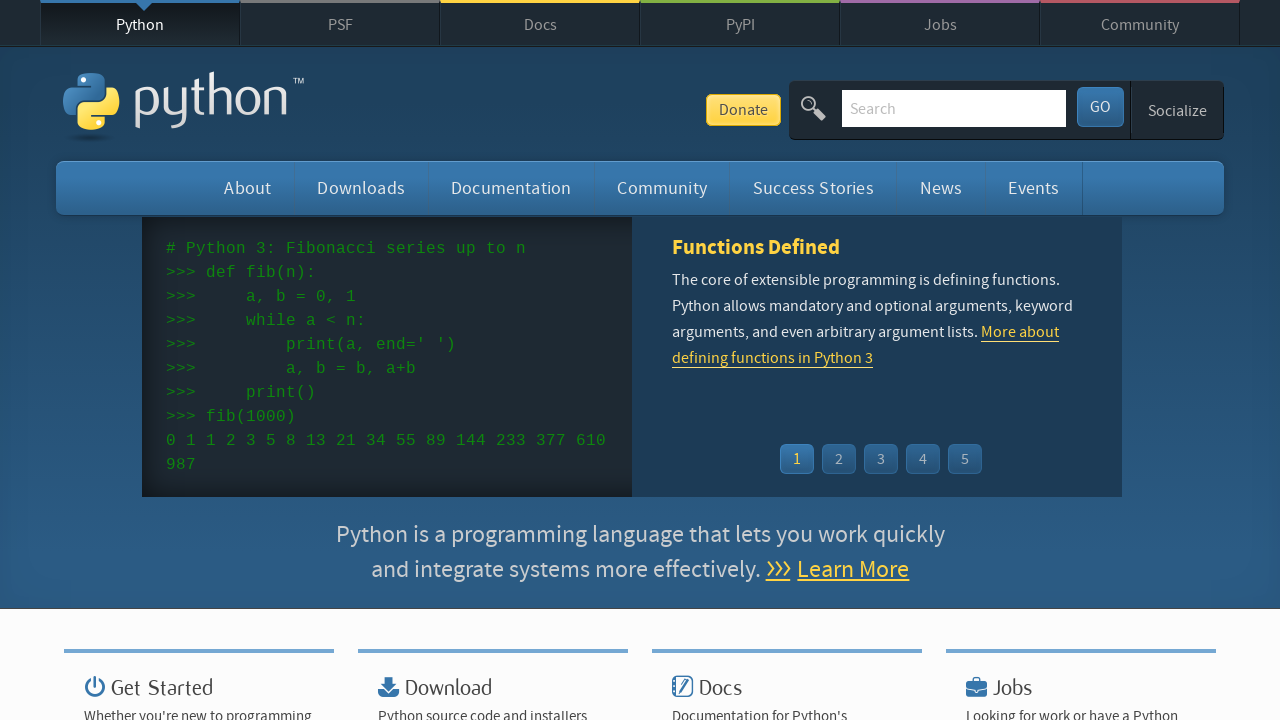

Retrieved total scroll height of Python.org homepage
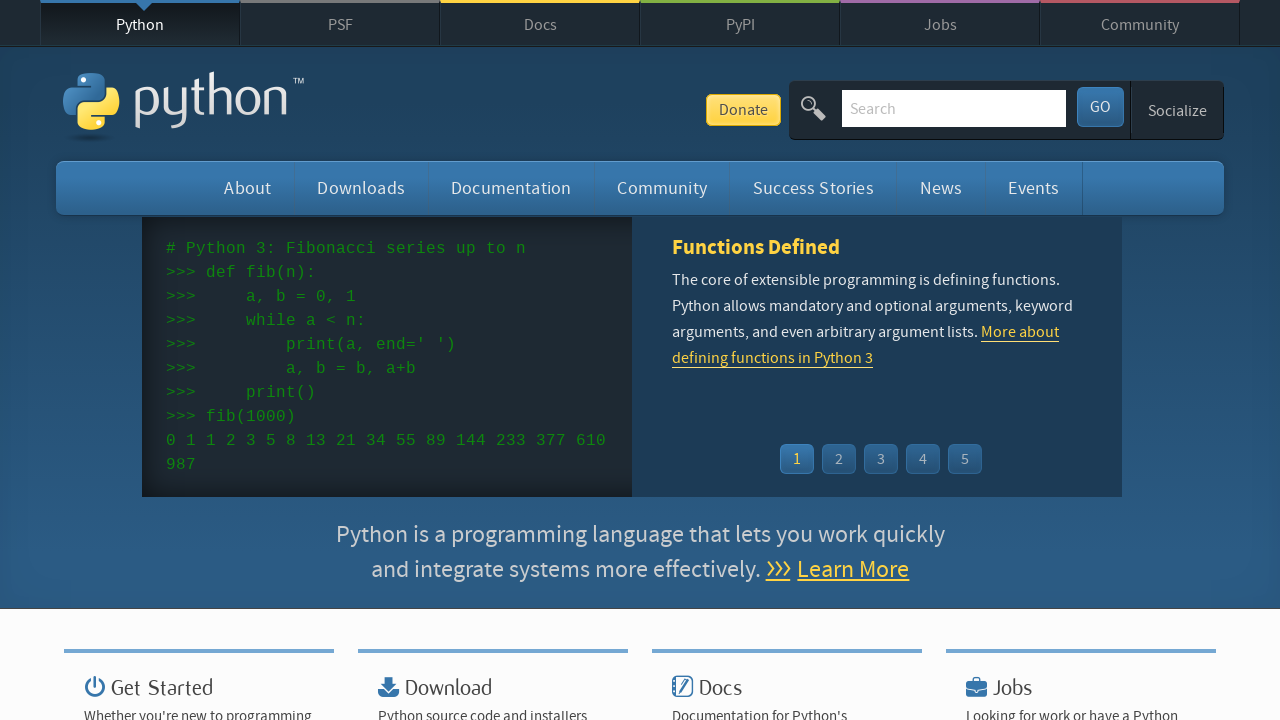

Scrolled to position 1080px
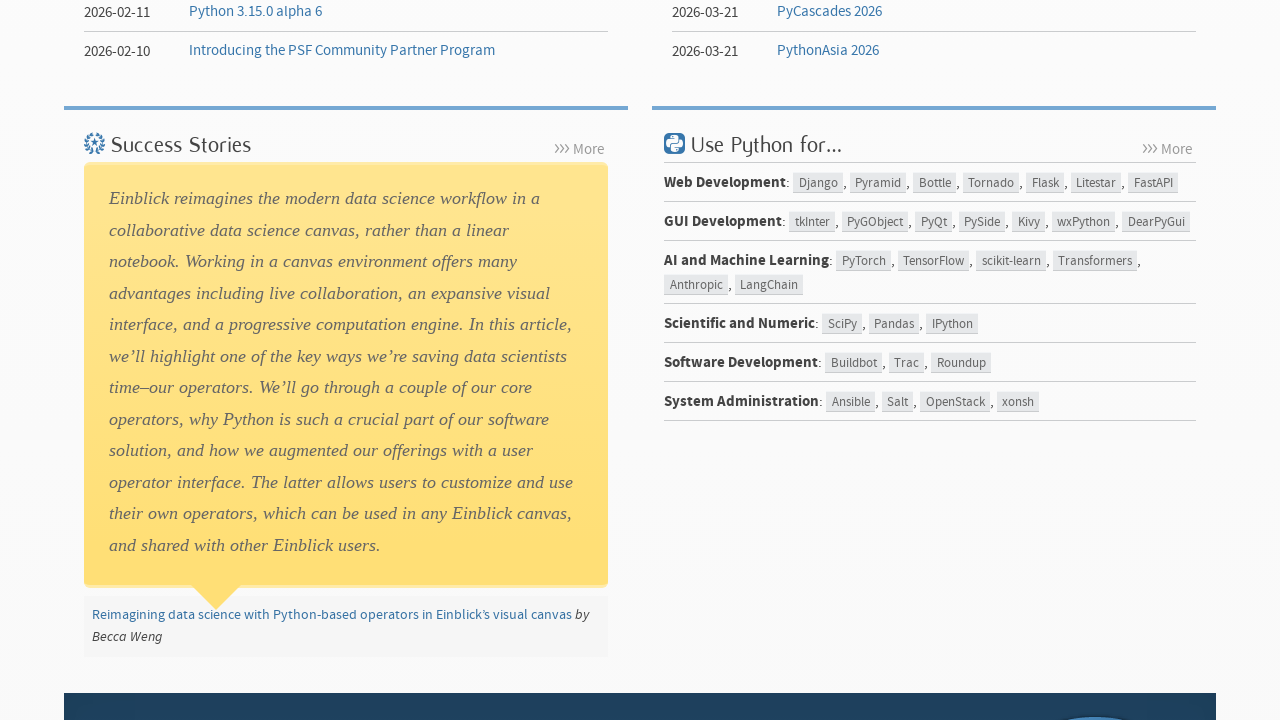

Waited 4000ms for content to load
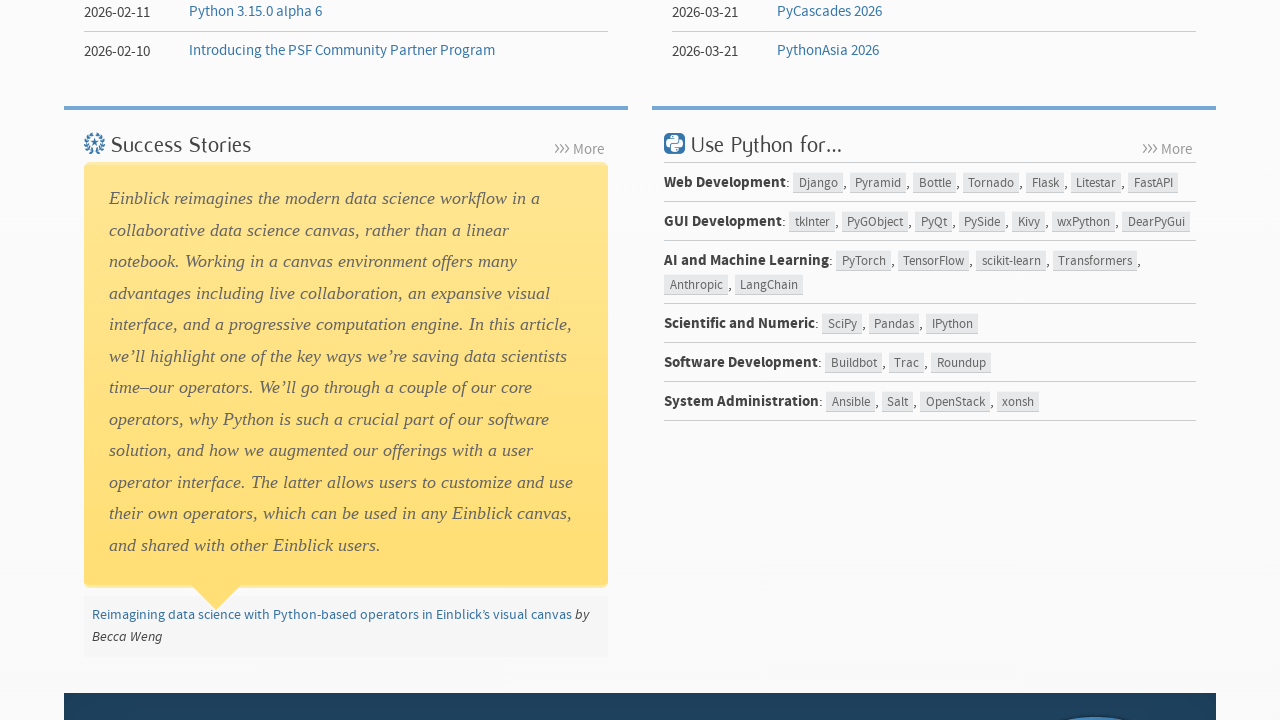

Scrolled to position 2160px
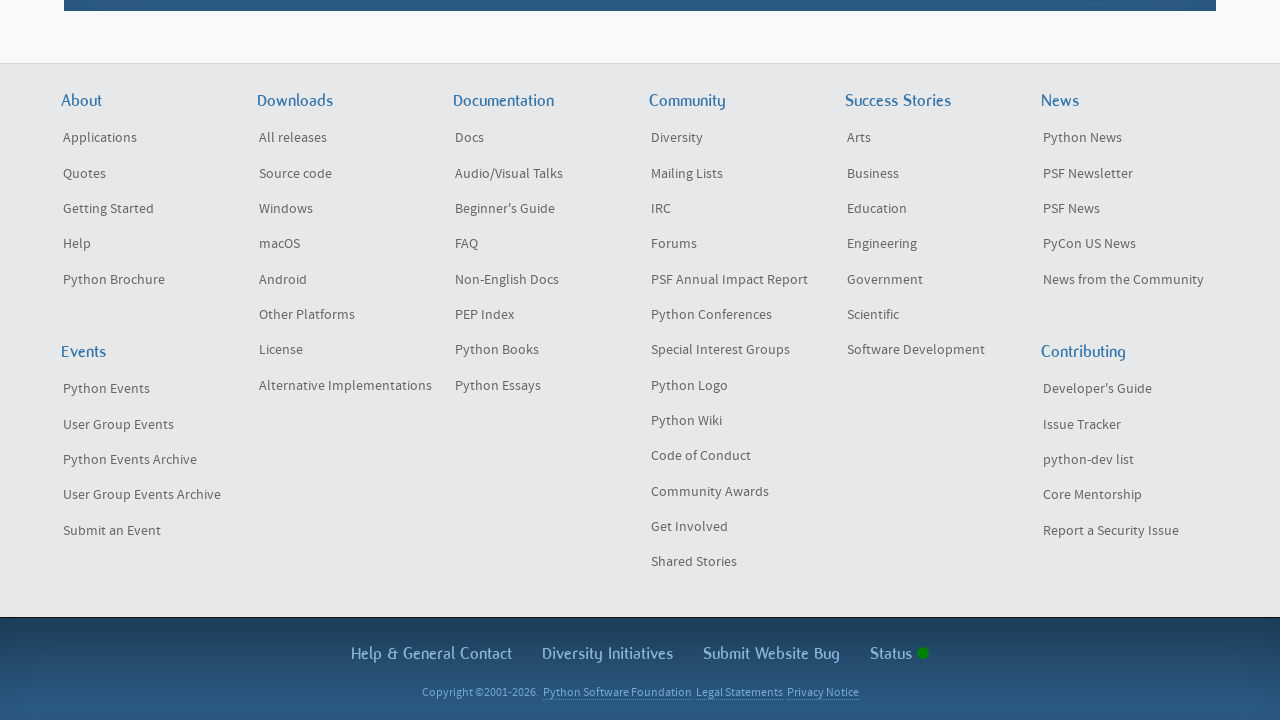

Waited 4000ms for content to load
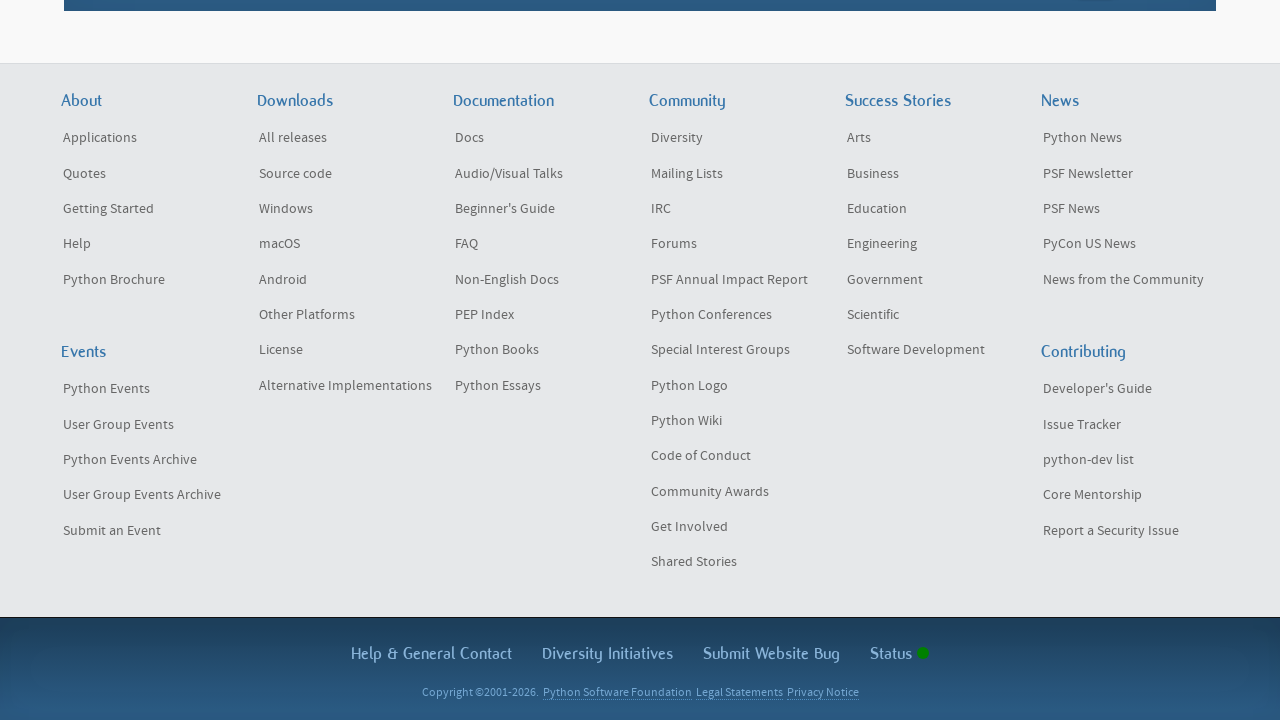

Scrolled to bottom of Python.org homepage
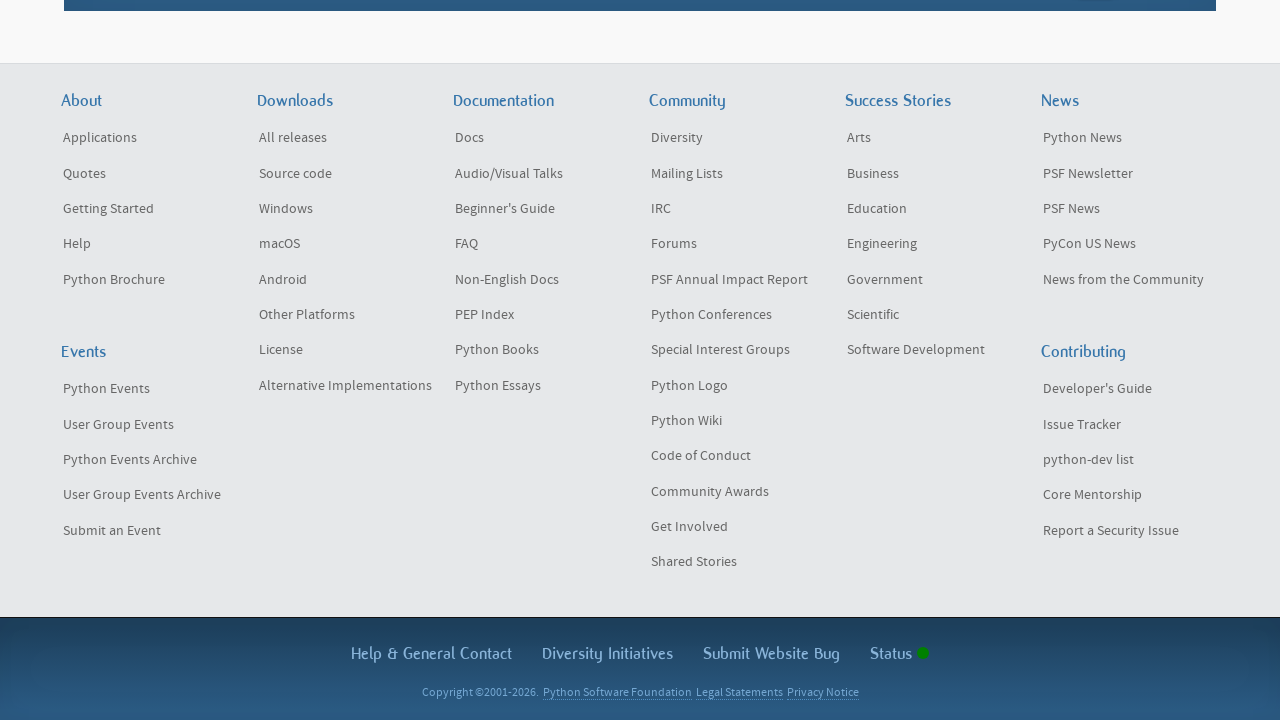

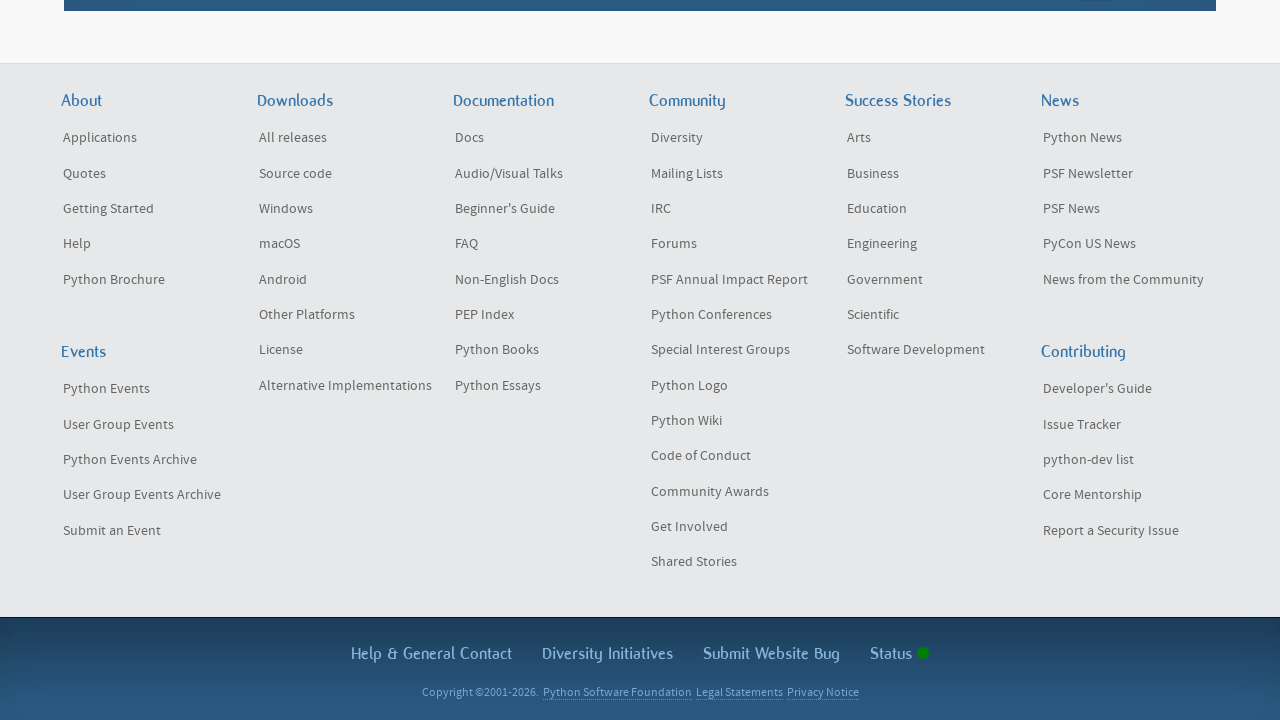